Tests that Privacy Policy and Terms of Service links open in new tabs and display correct content

Starting URL: https://crio-qkart-frontend-qa.vercel.app/

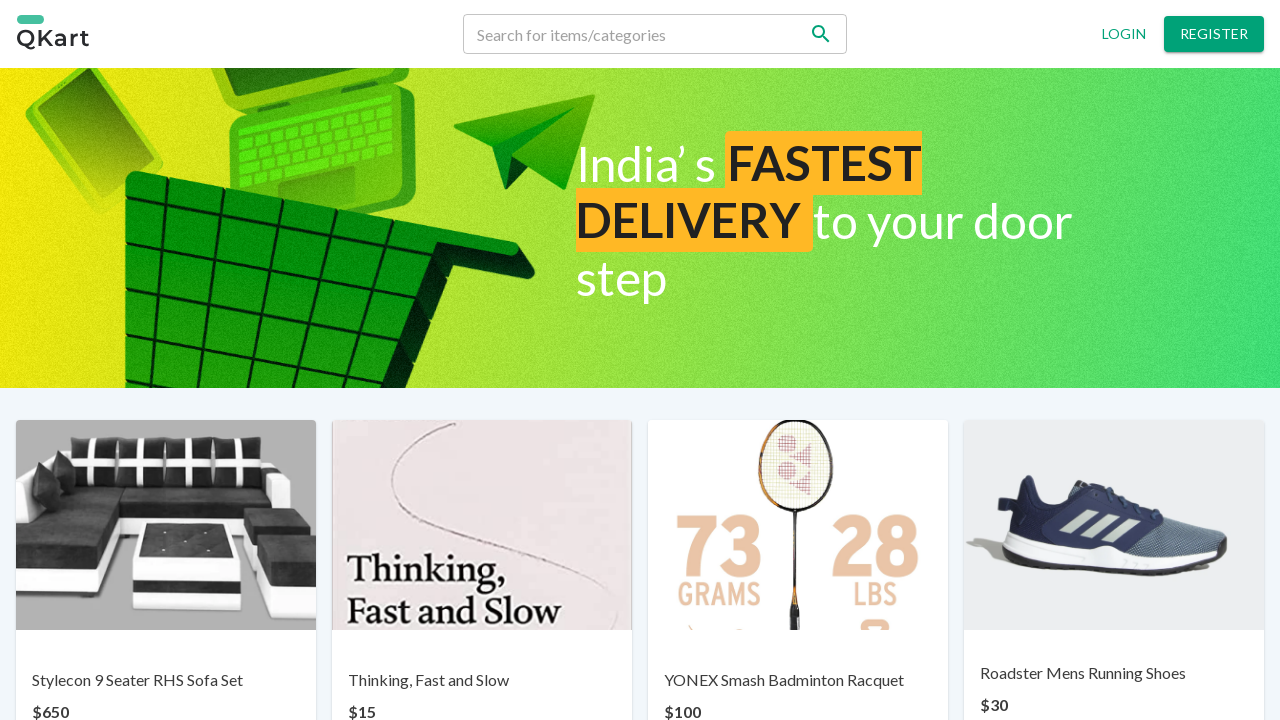

Scrolled to bottom of page to view footer links
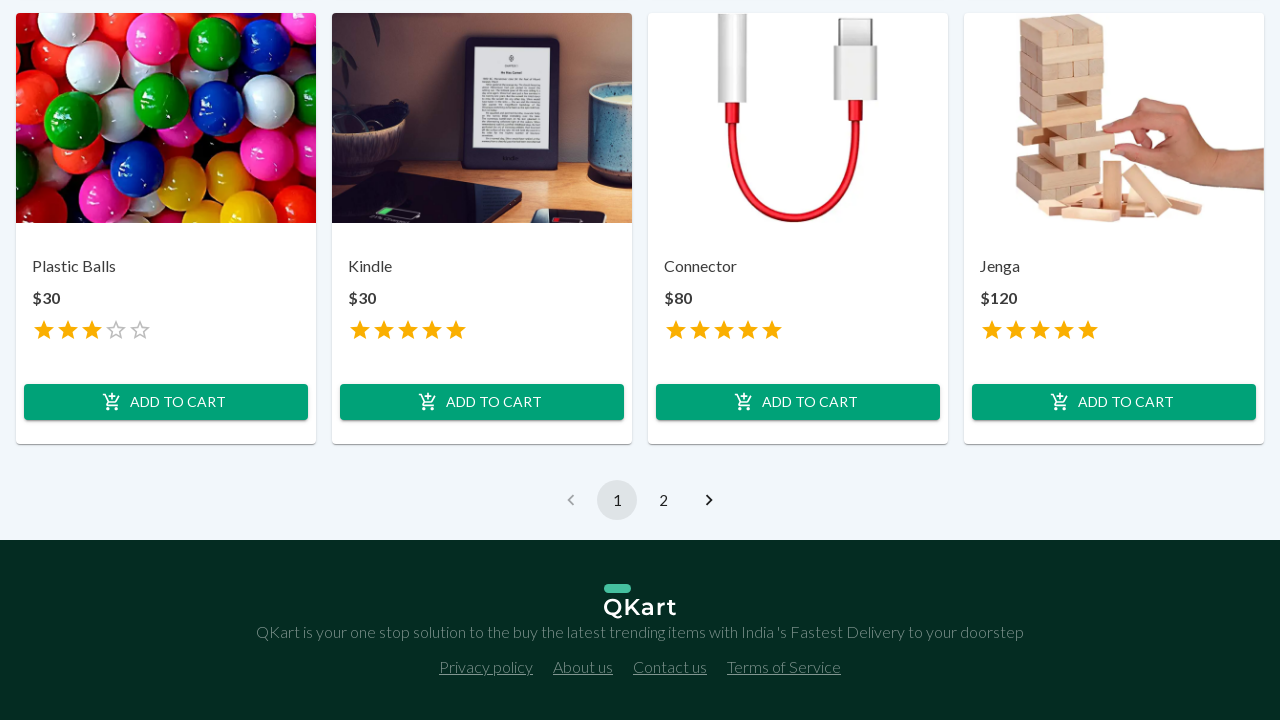

Clicked Privacy Policy link at (486, 667) on a:text('Privacy policy')
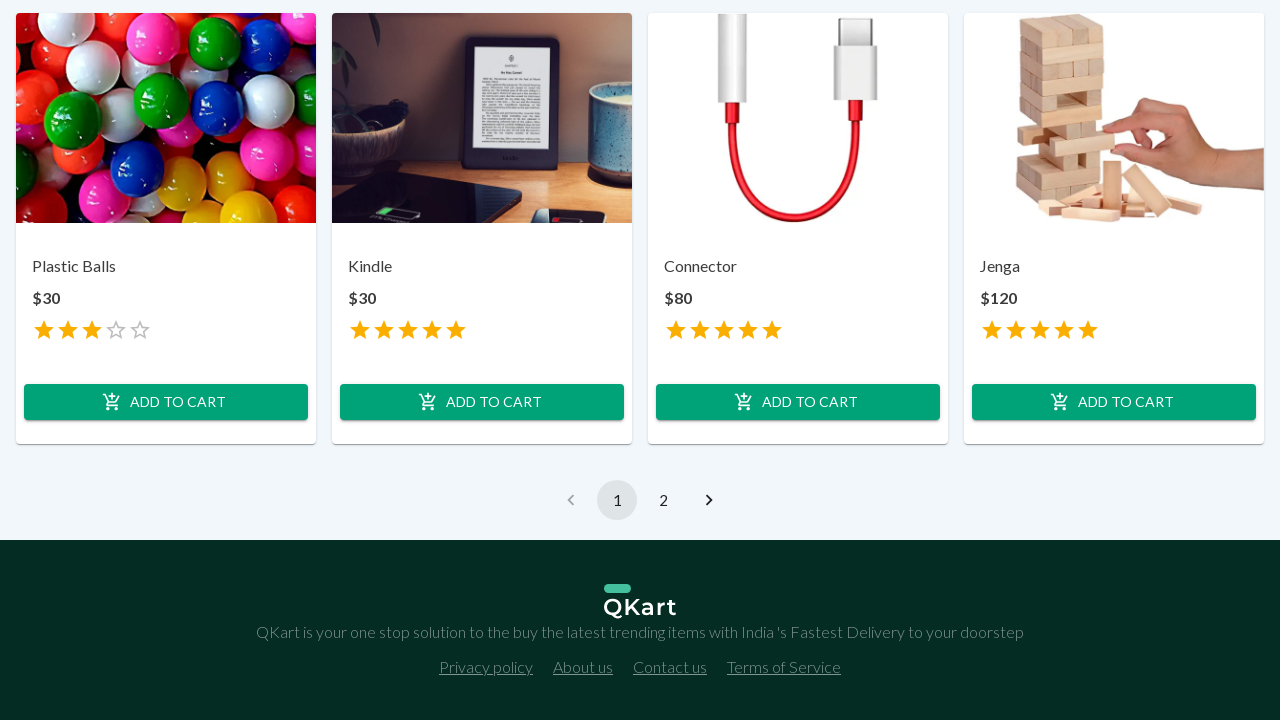

Waited for new tab to open
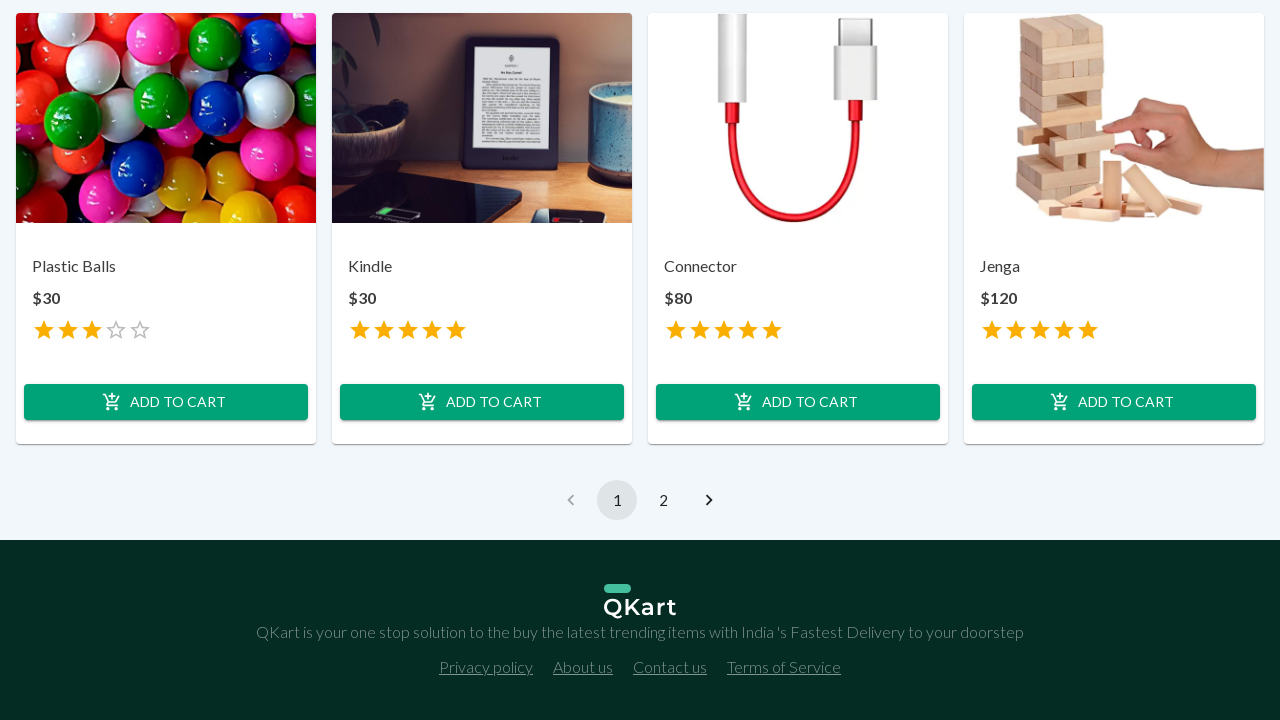

Switched to Privacy Policy tab
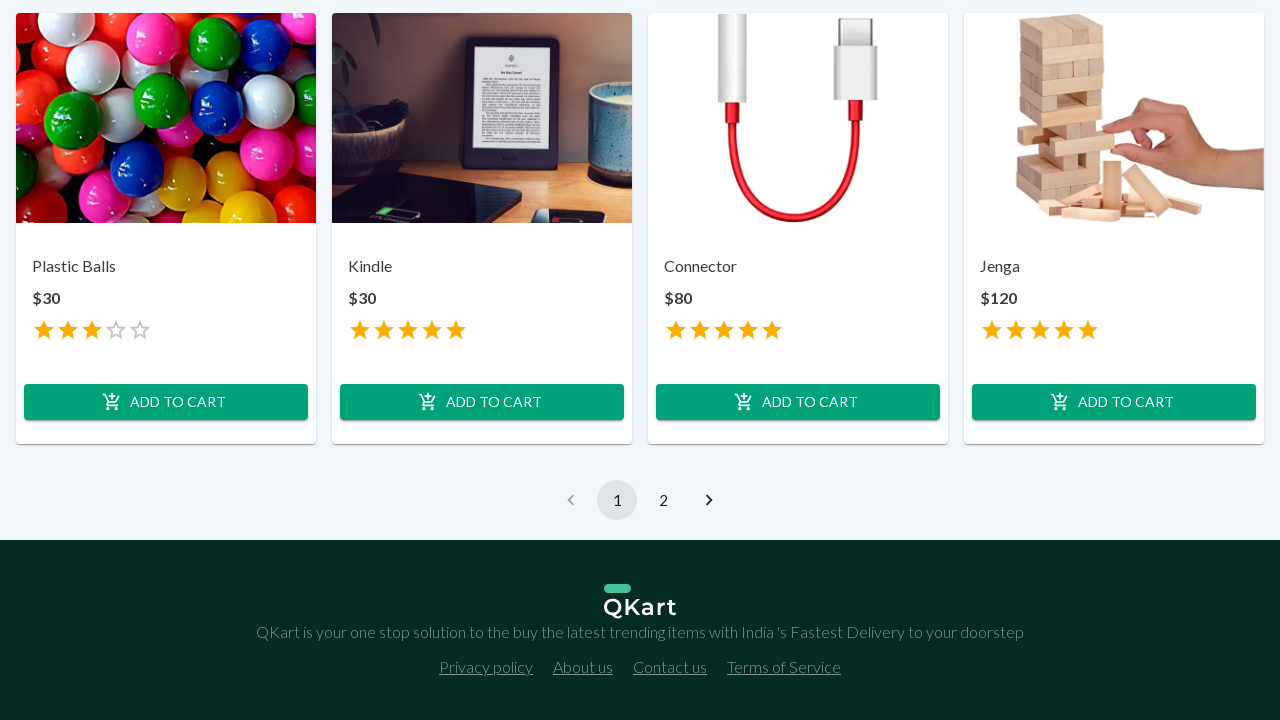

Verified Privacy Policy heading is displayed
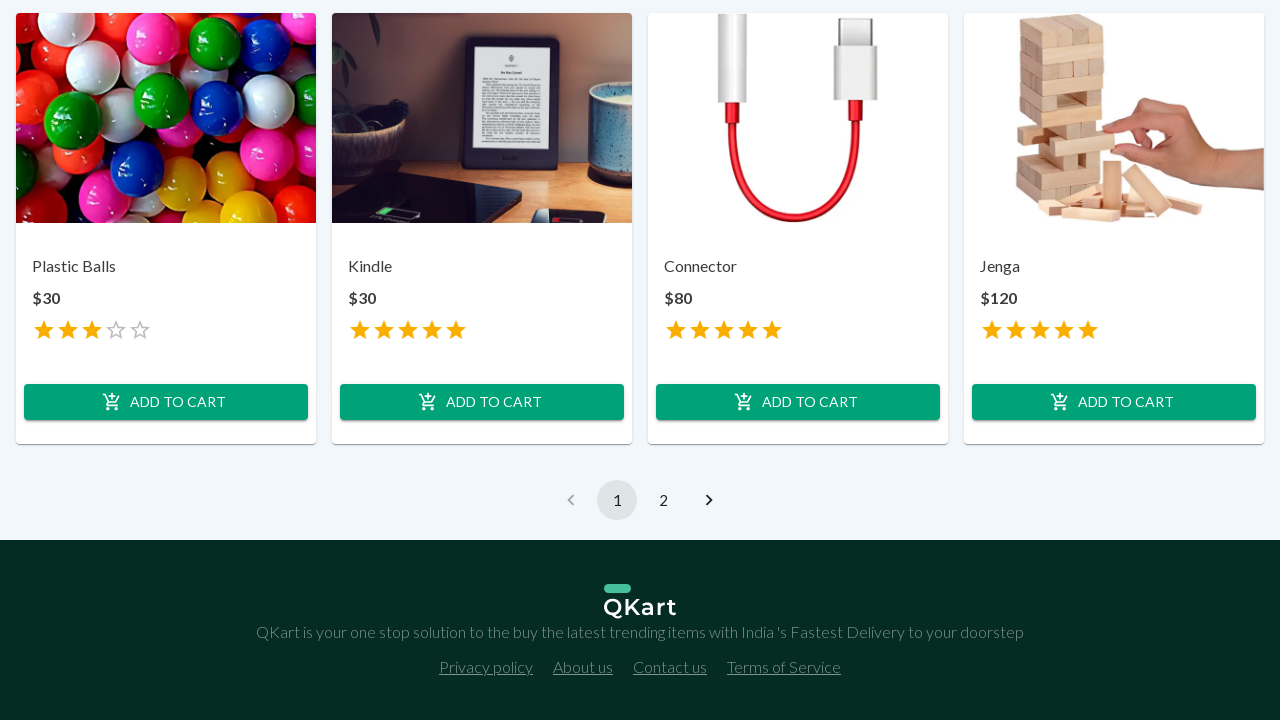

Scrolled to bottom of original page to view footer links
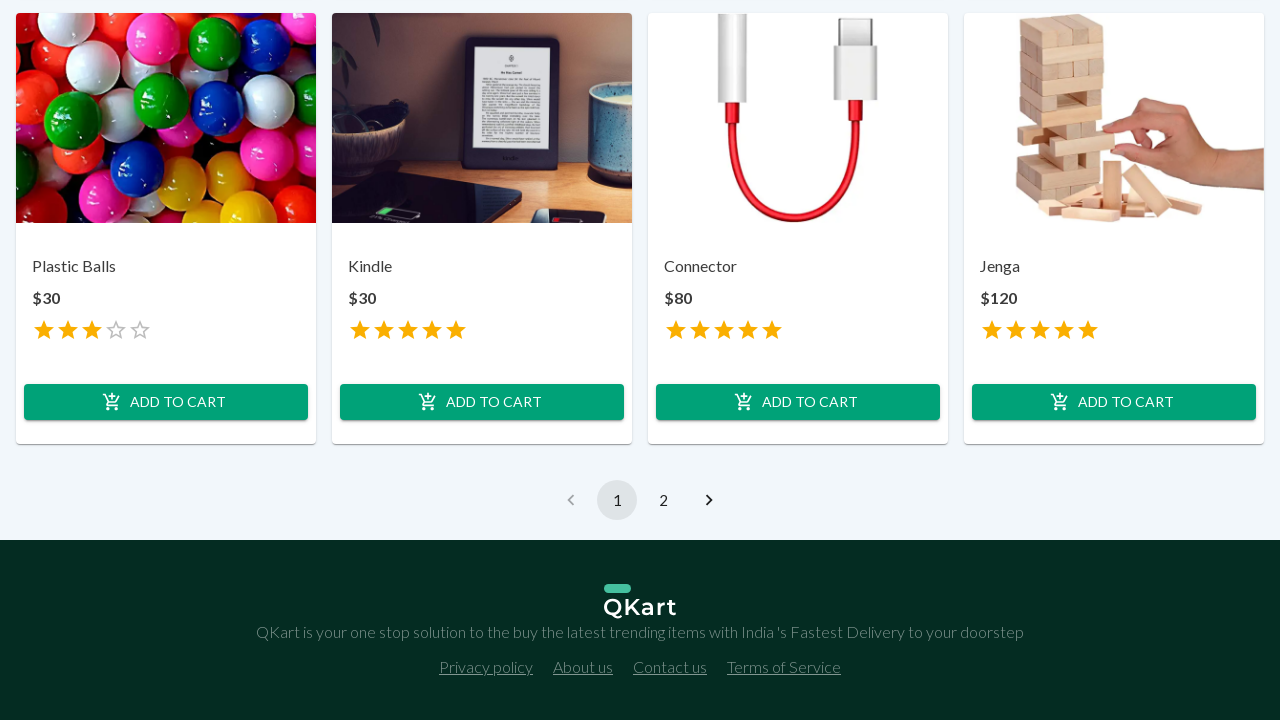

Clicked Terms of Service link at (784, 667) on a:text('Terms of Service')
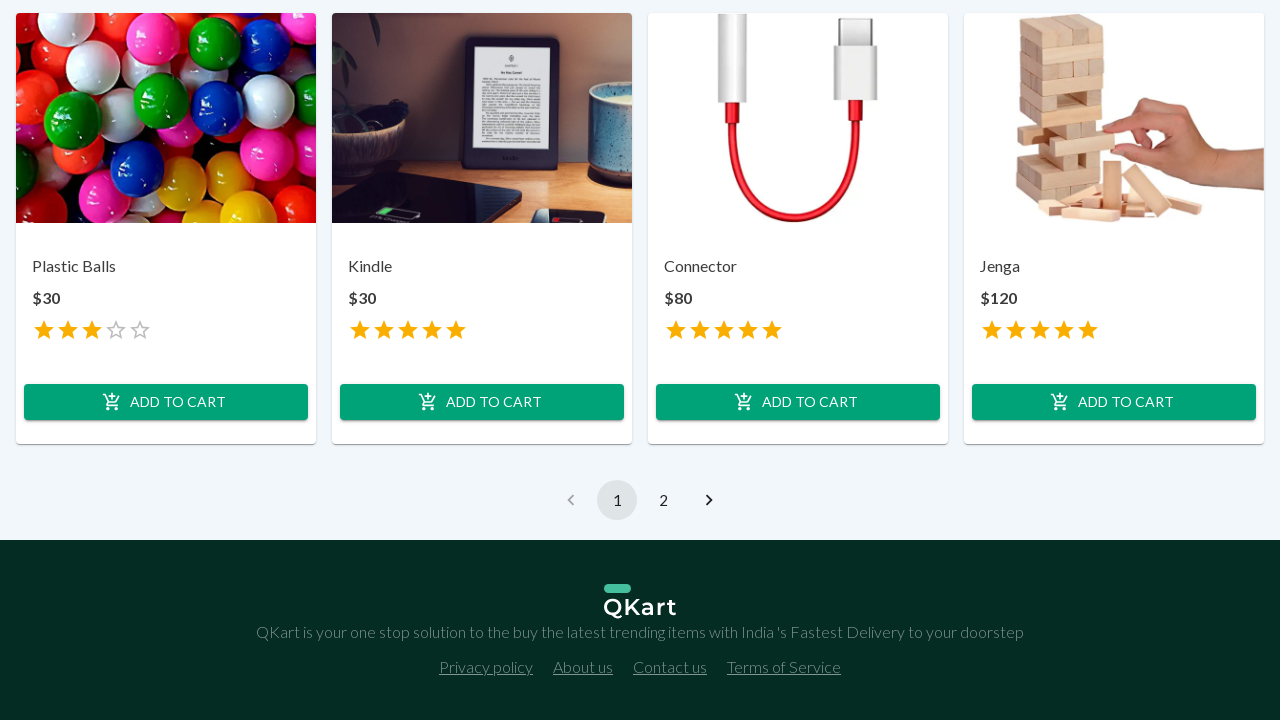

Waited for new tab to open
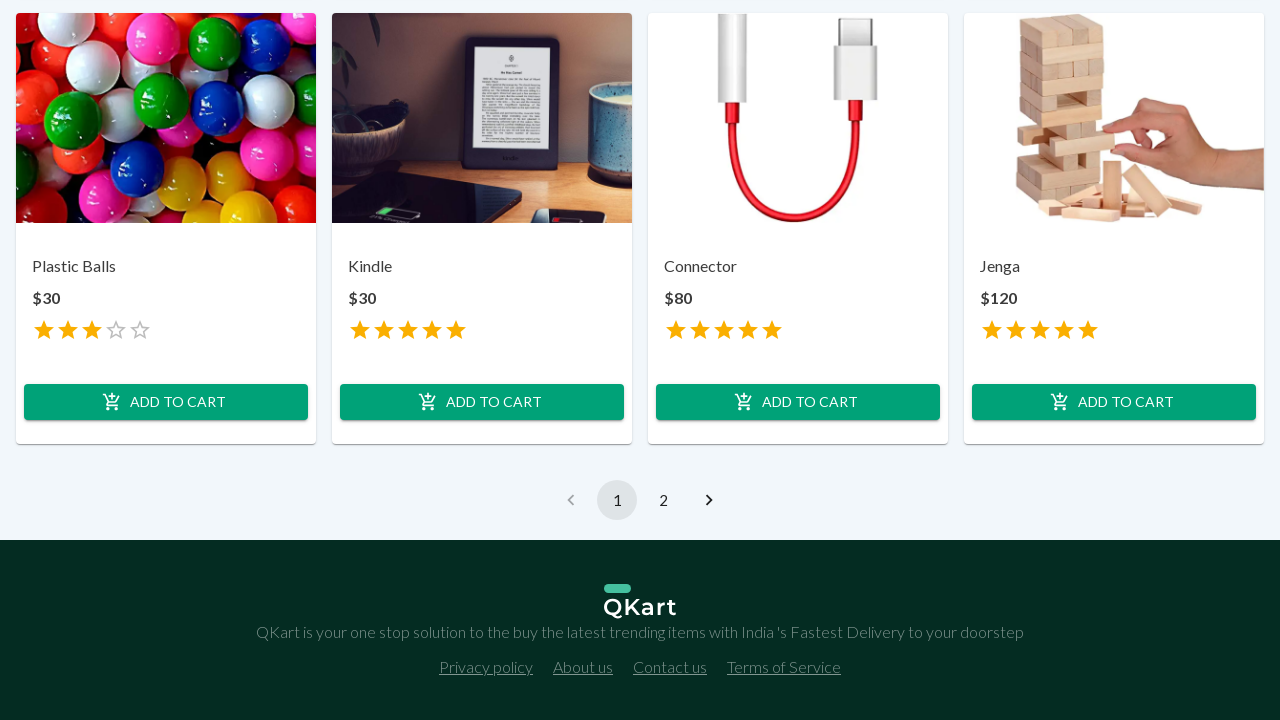

Switched to Terms of Service tab
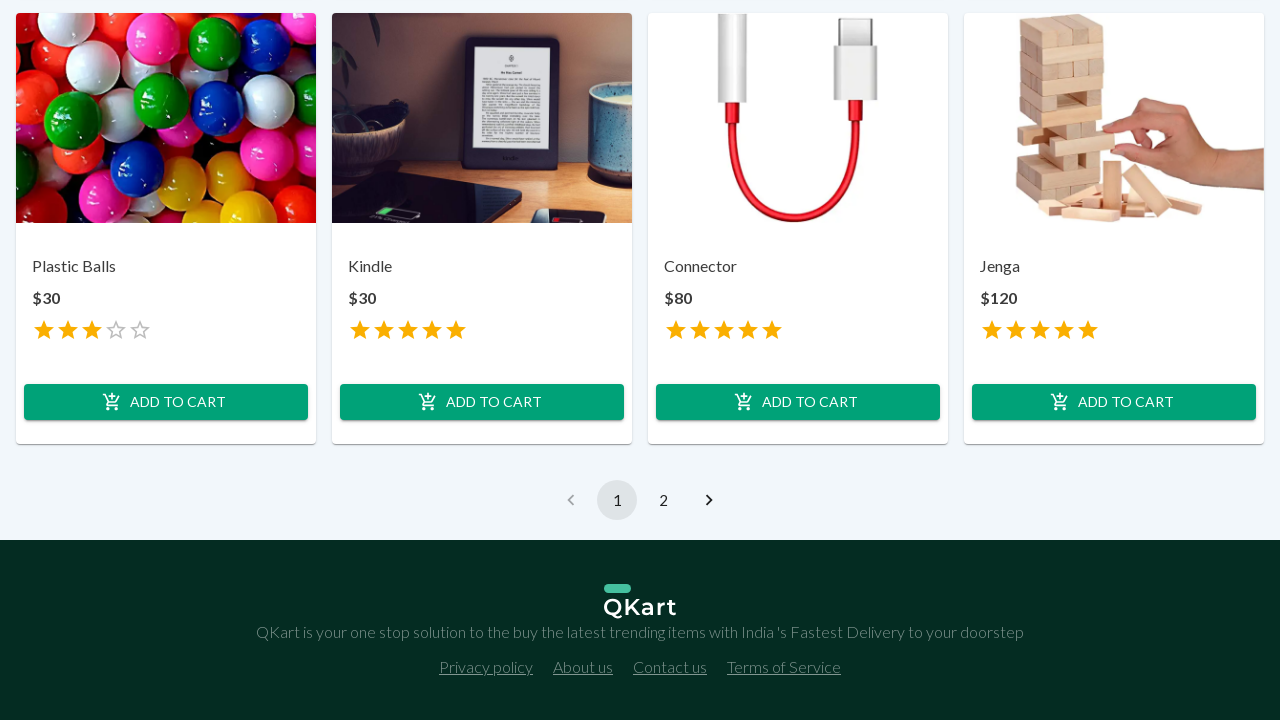

Verified Terms of Service heading is displayed
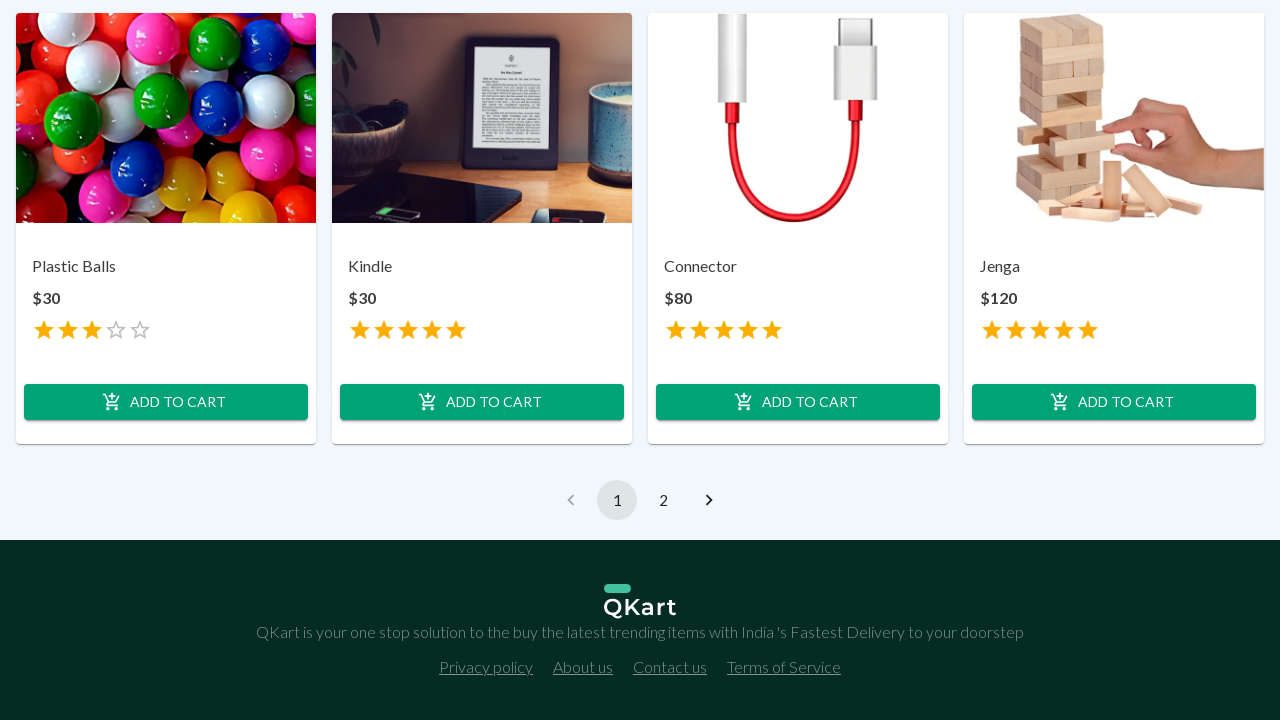

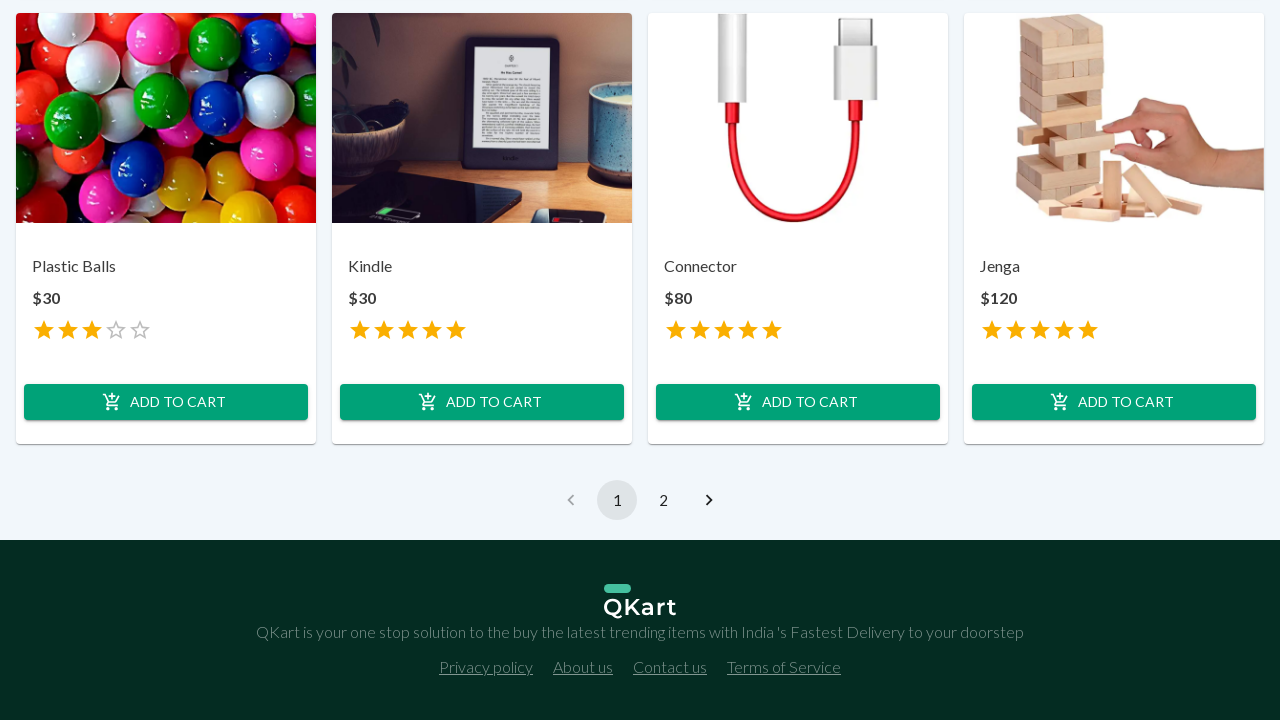